Verifies that the second button's value is NOT "This is a button"

Starting URL: https://kristinek.github.io/site/examples/locators

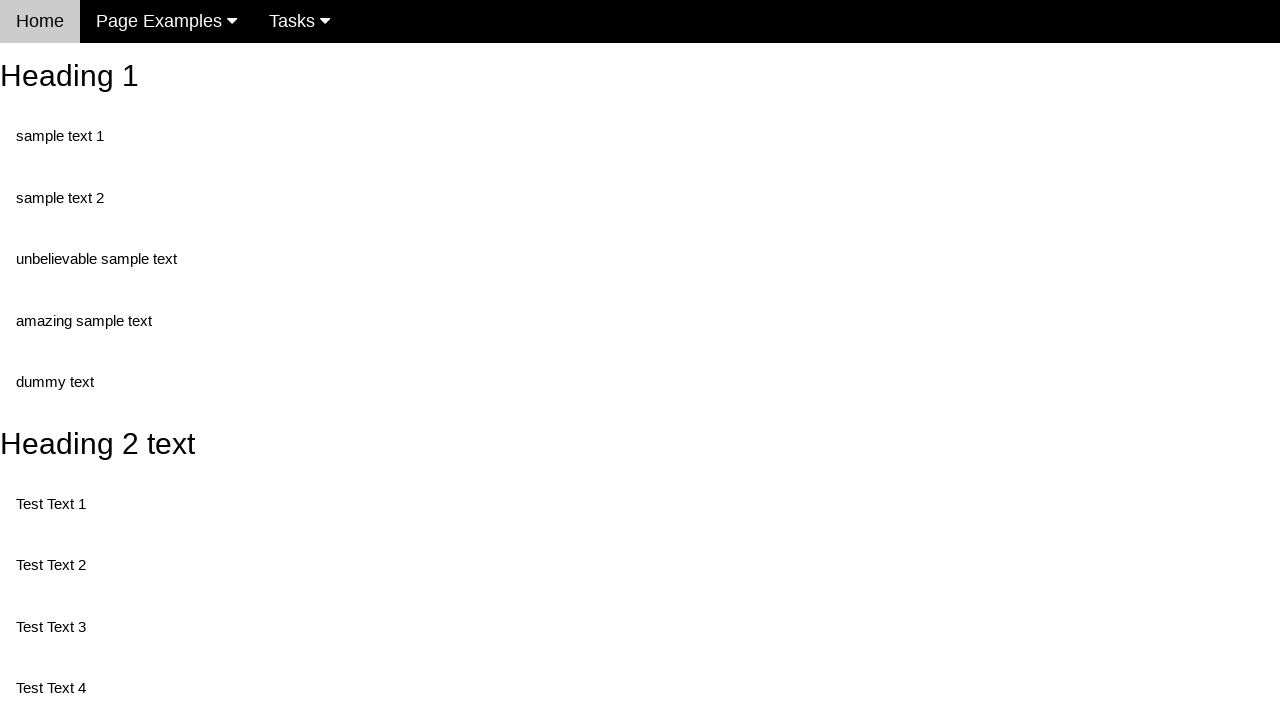

Navigated to locators example page
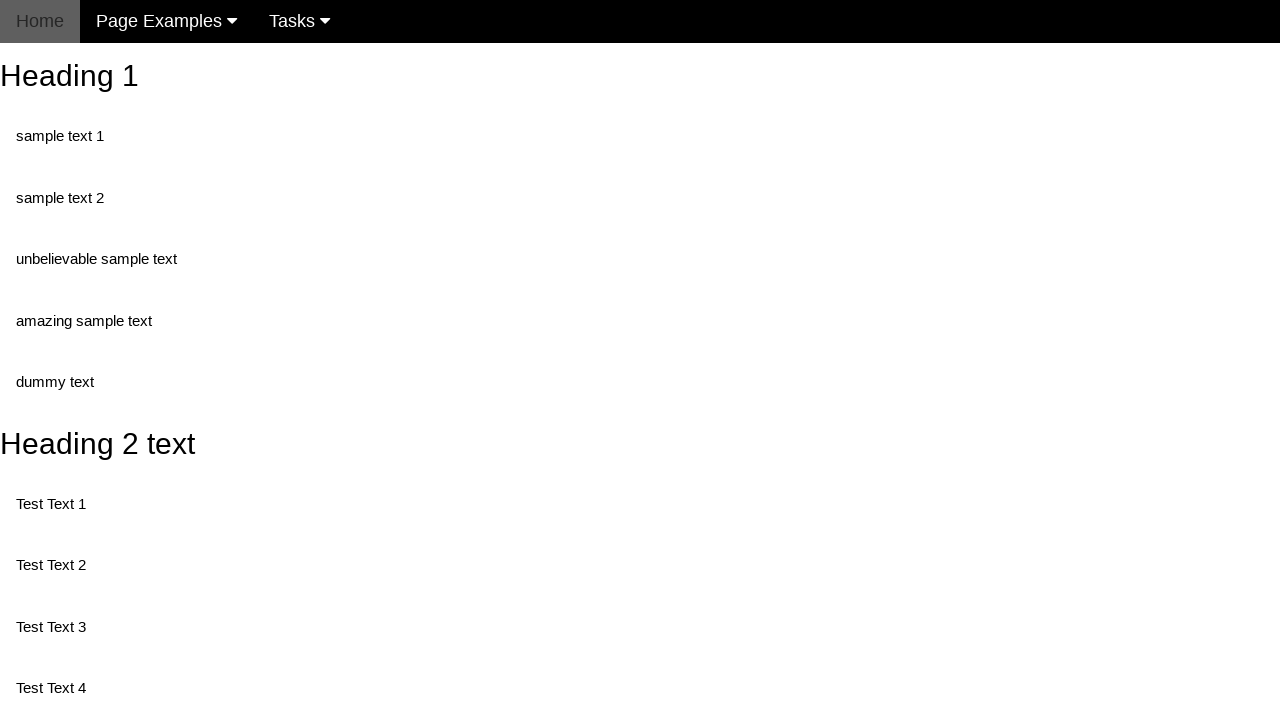

Retrieved value attribute from second button
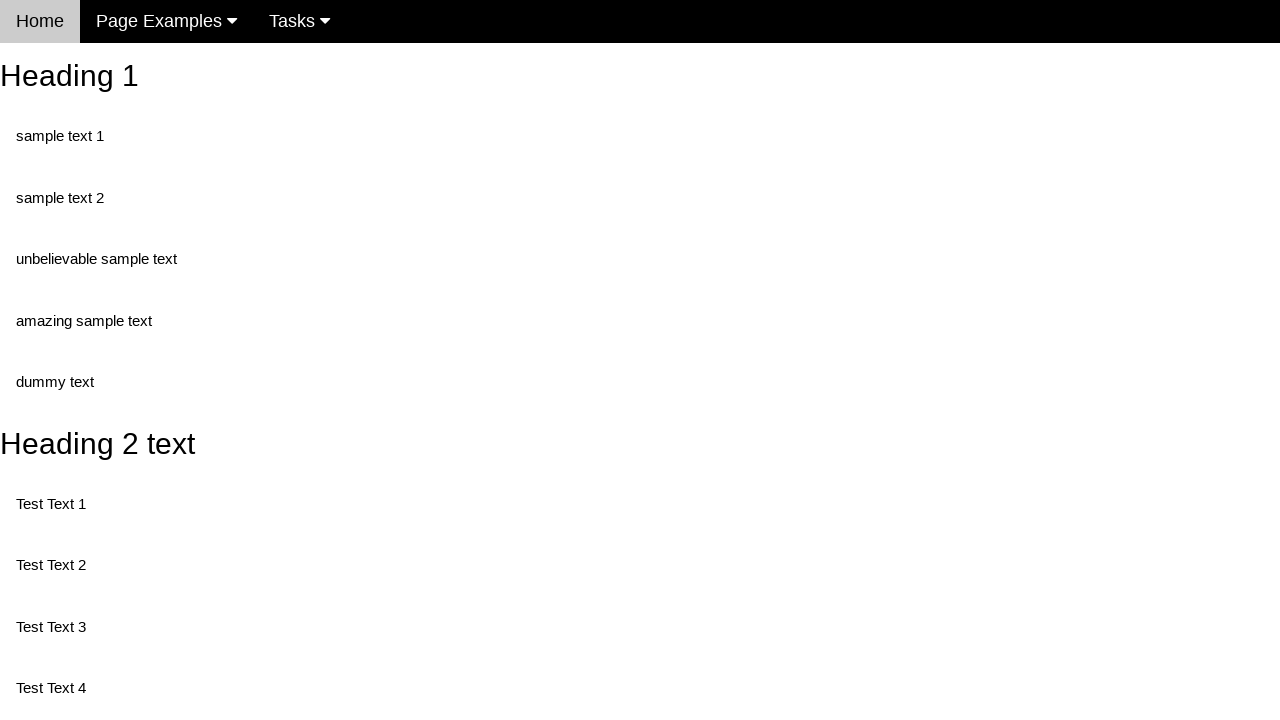

Asserted that button value is NOT 'This is a button'
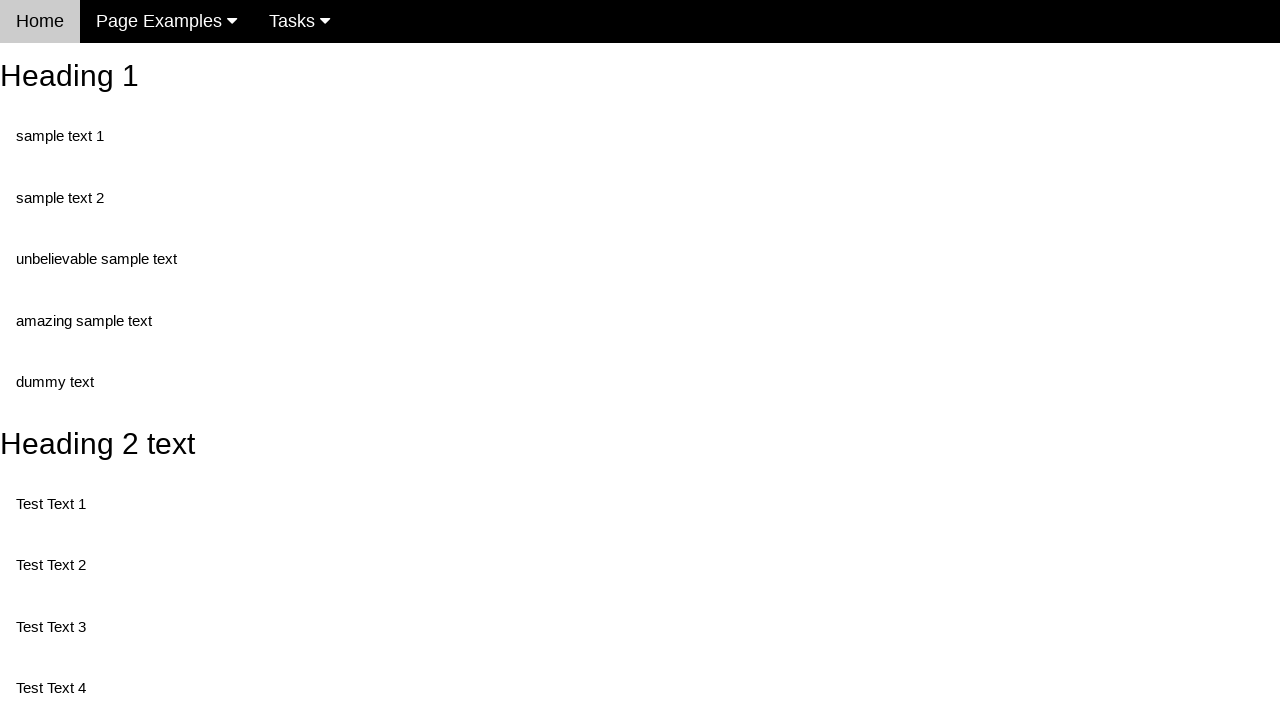

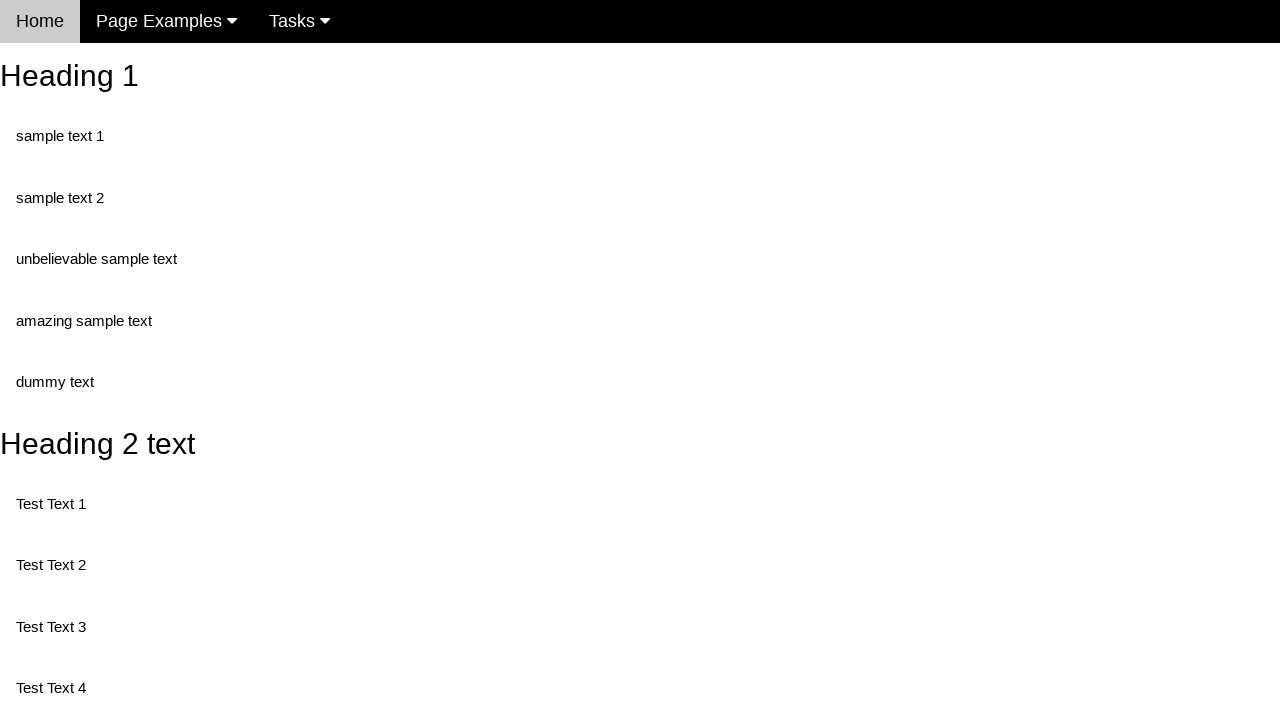